Tests dropdown selection by navigating to the dropdown page and selecting an option by value

Starting URL: https://practice.cydeo.com/

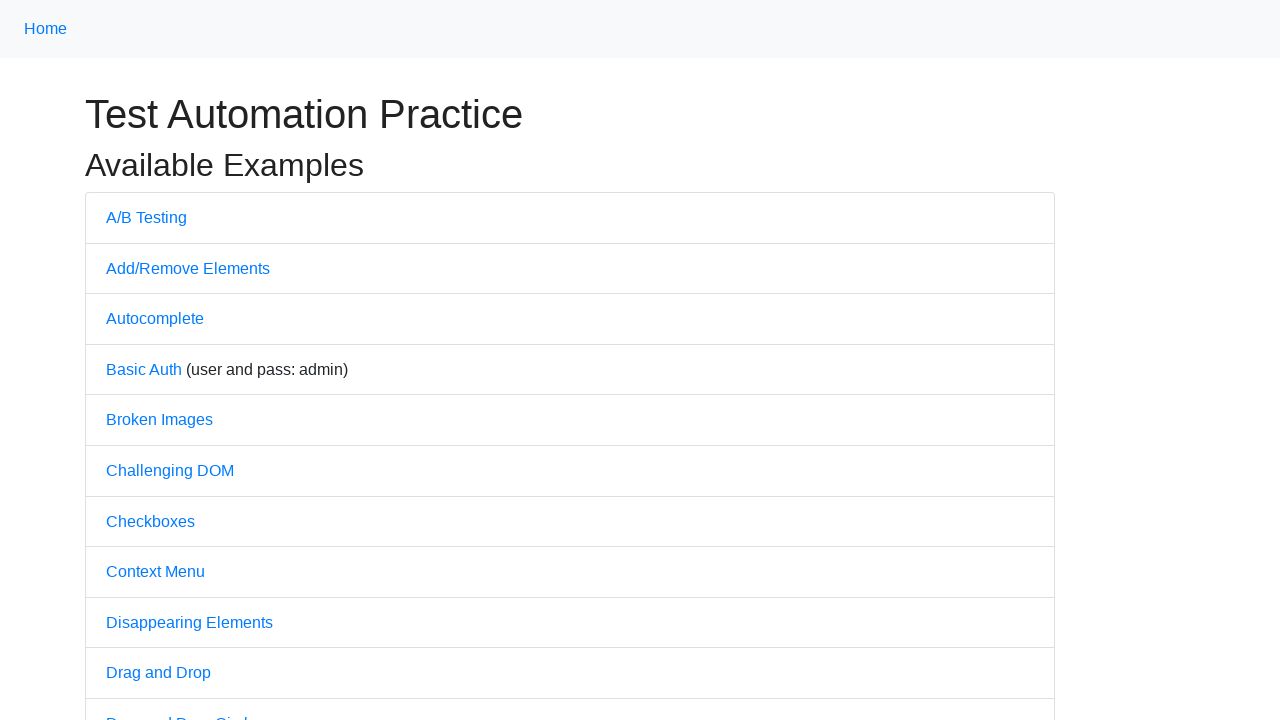

Navigated to practice.cydeo.com
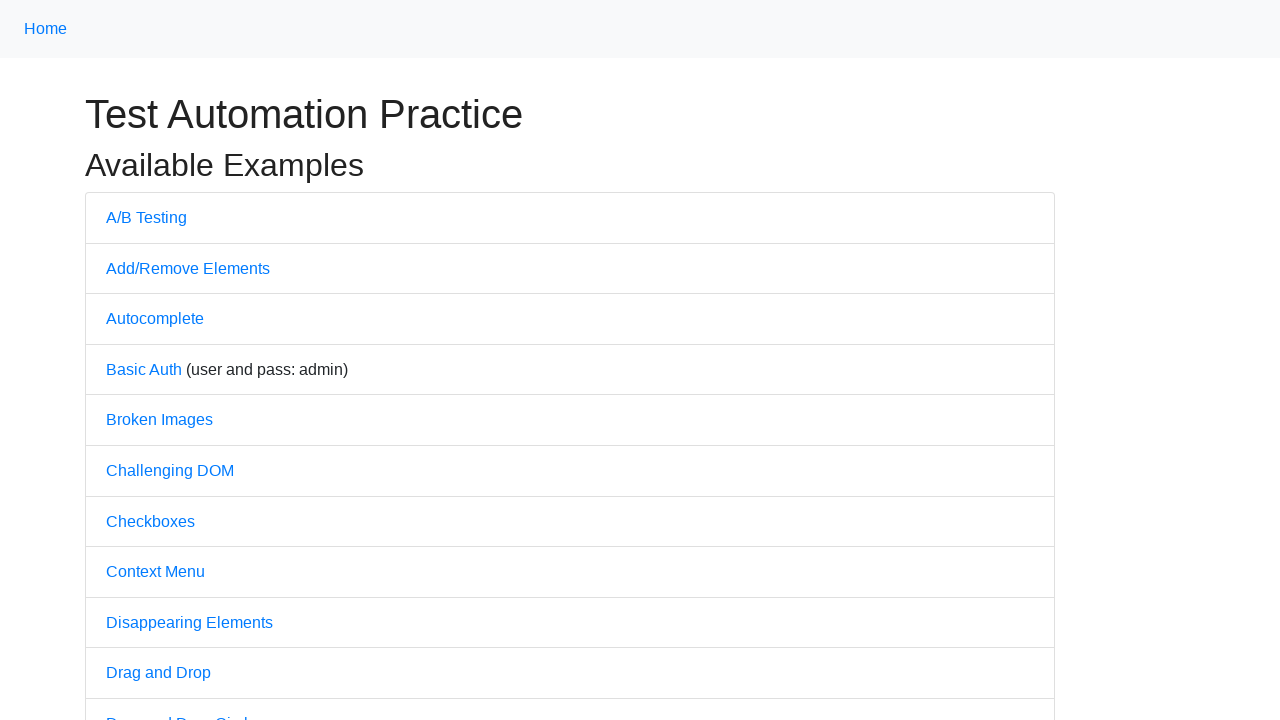

Clicked on Dropdown link at (143, 360) on text='Dropdown'
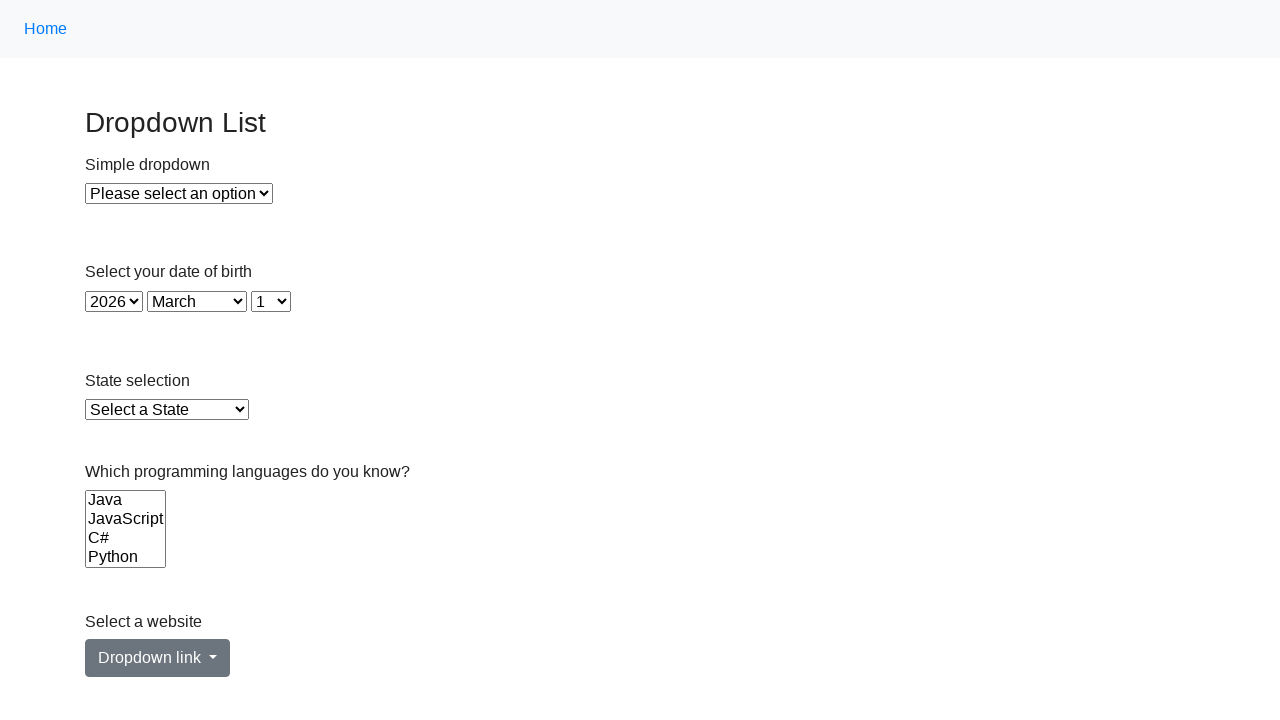

Selected option with value '2' from dropdown using selectOption() on xpath=//select[@id='dropdown']
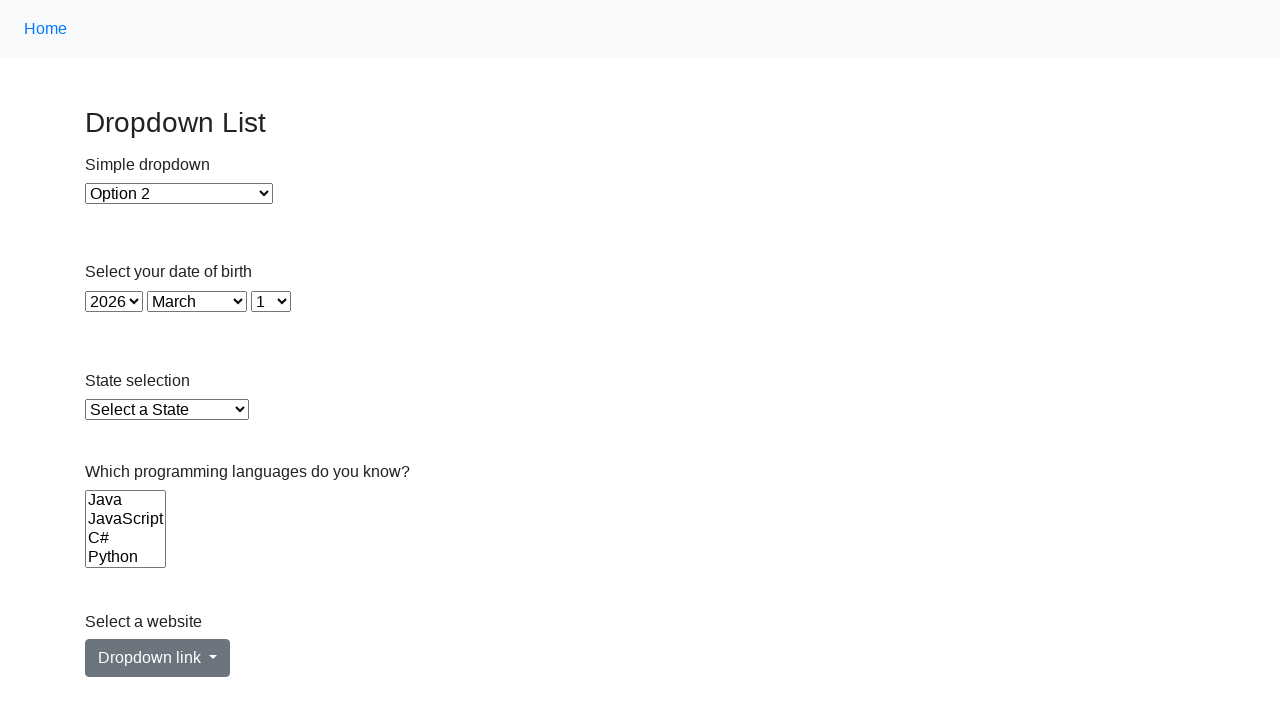

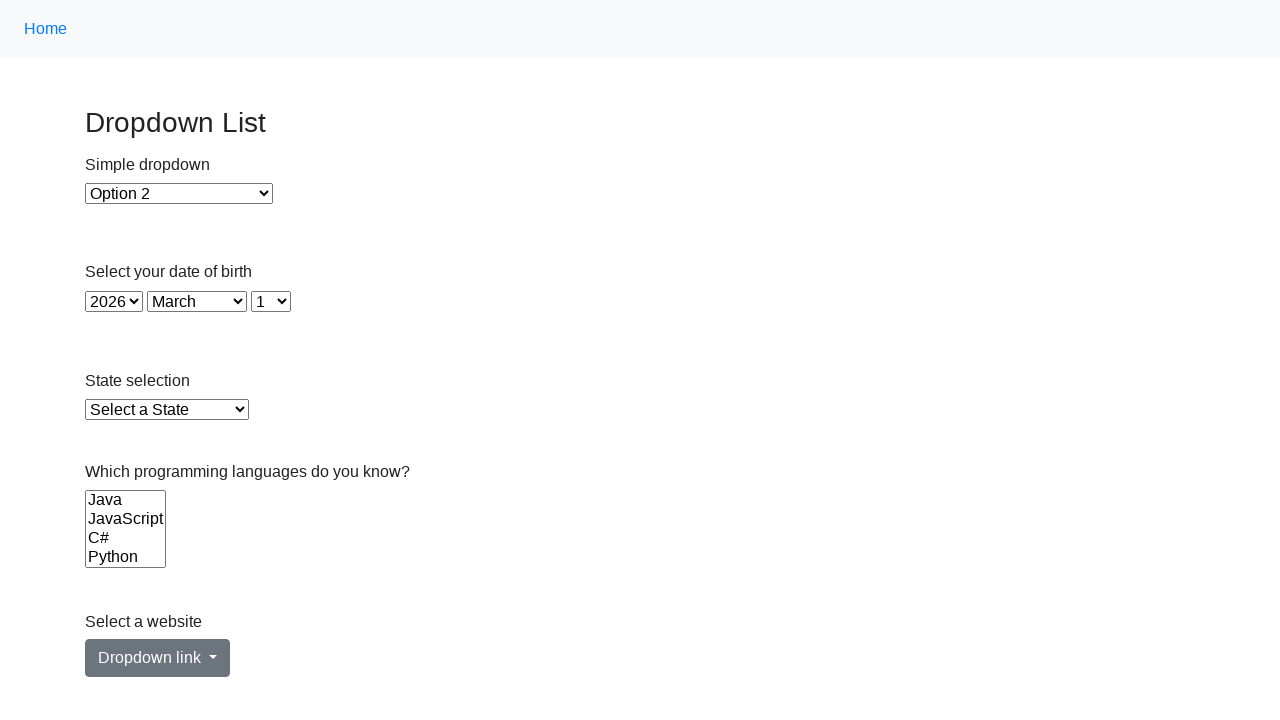